Tests the calculator's addition functionality by entering two numbers and verifying the sum is calculated correctly

Starting URL: https://testsheepnz.github.io/BasicCalculator.html

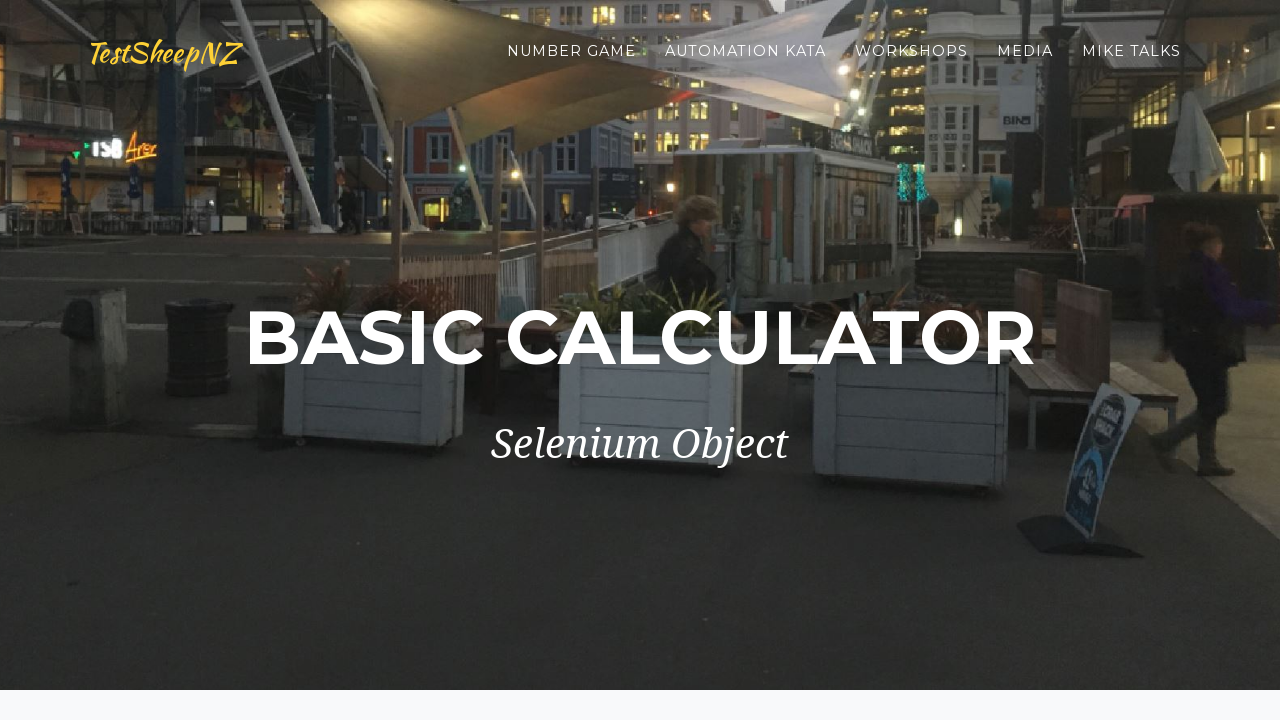

Filled first number field with '5' on #number1Field
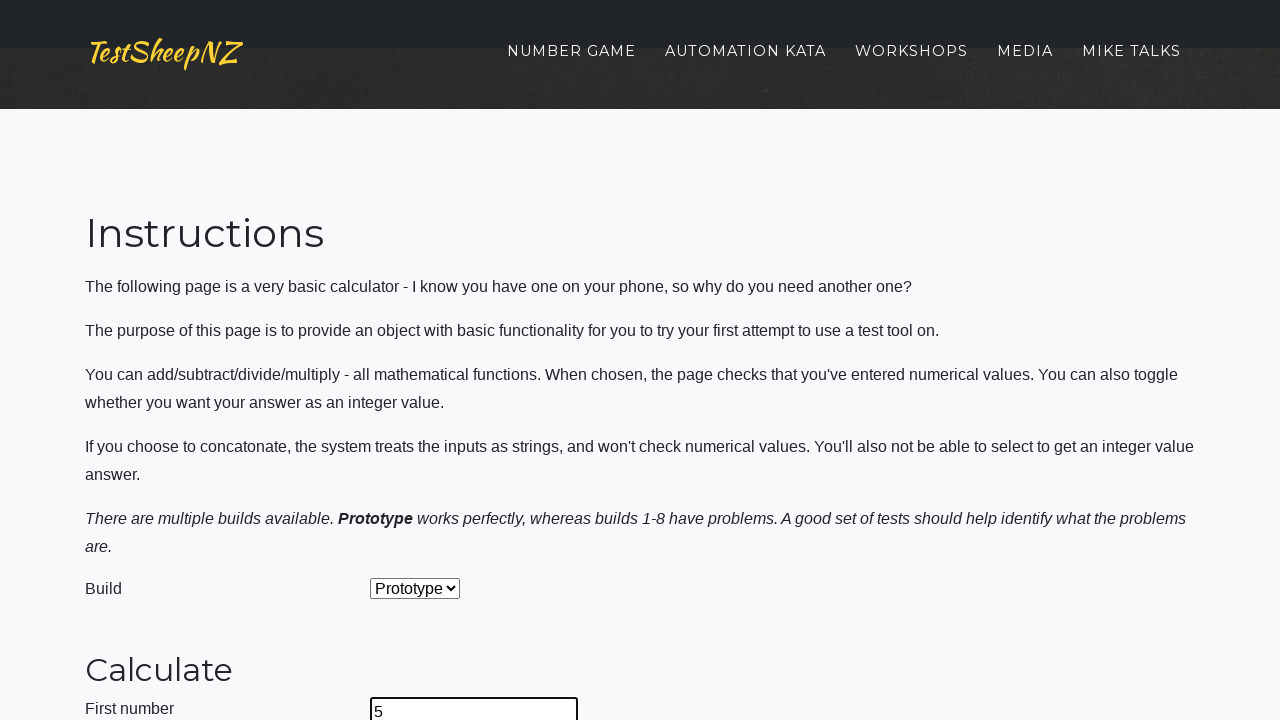

Filled second number field with '3' on #number2Field
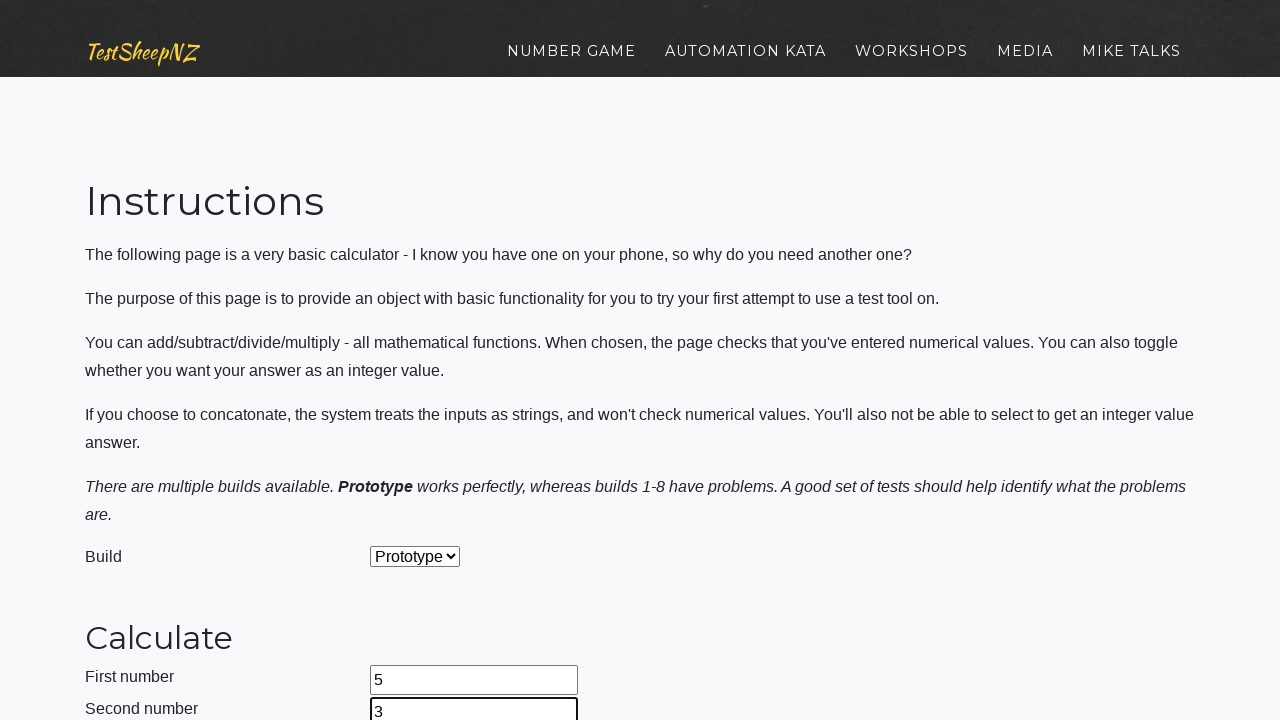

Selected 'Add' operation from dropdown on #selectOperationDropdown
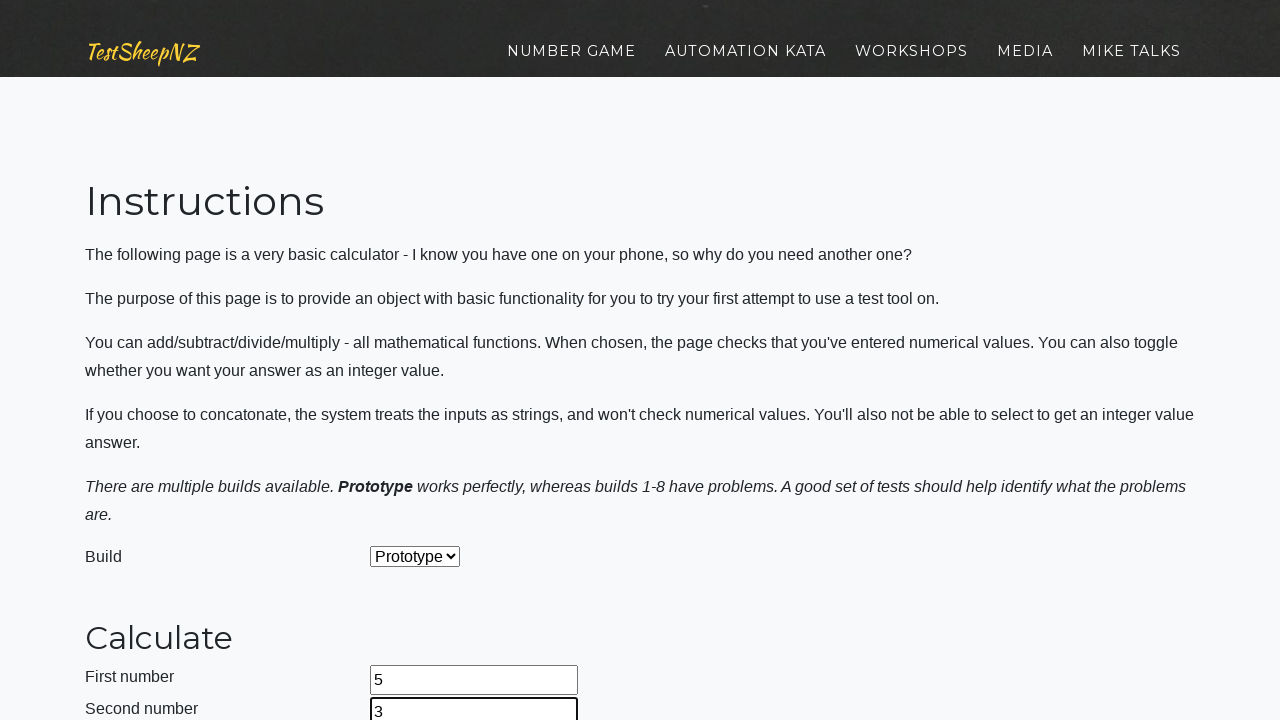

Clicked calculate button at (422, 361) on #calculateButton
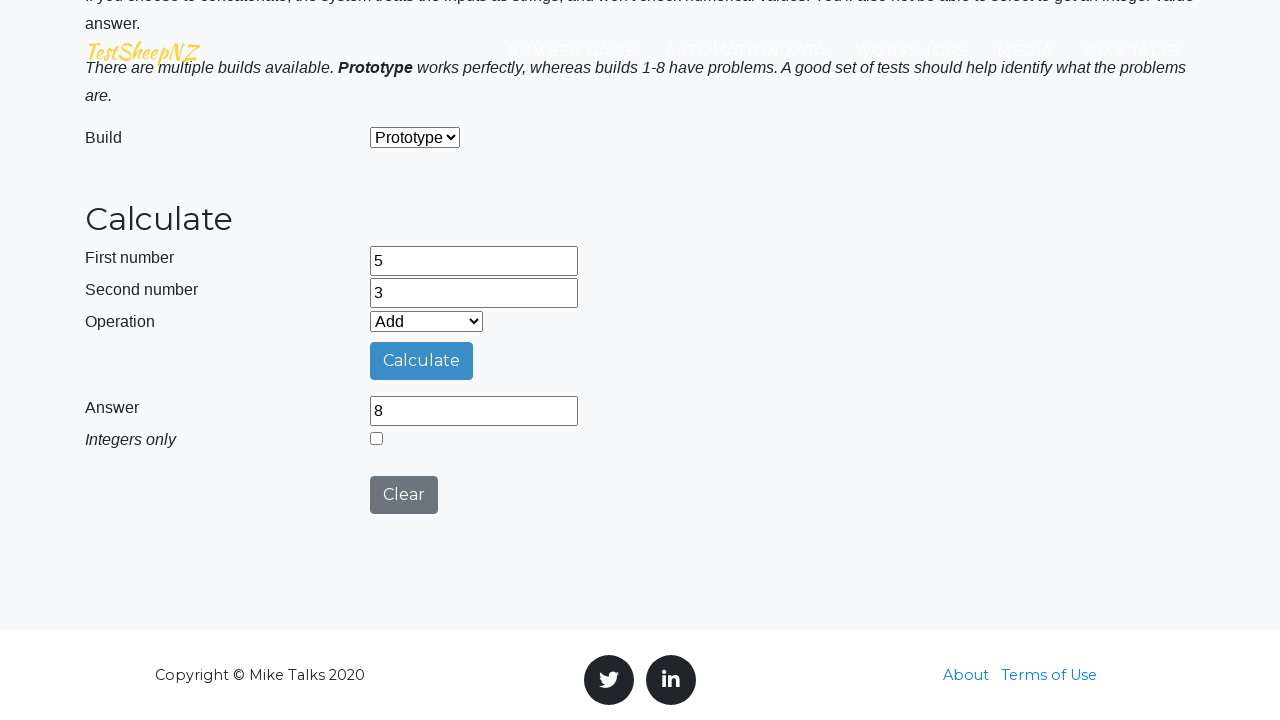

Verified sum is correctly calculated as '8'
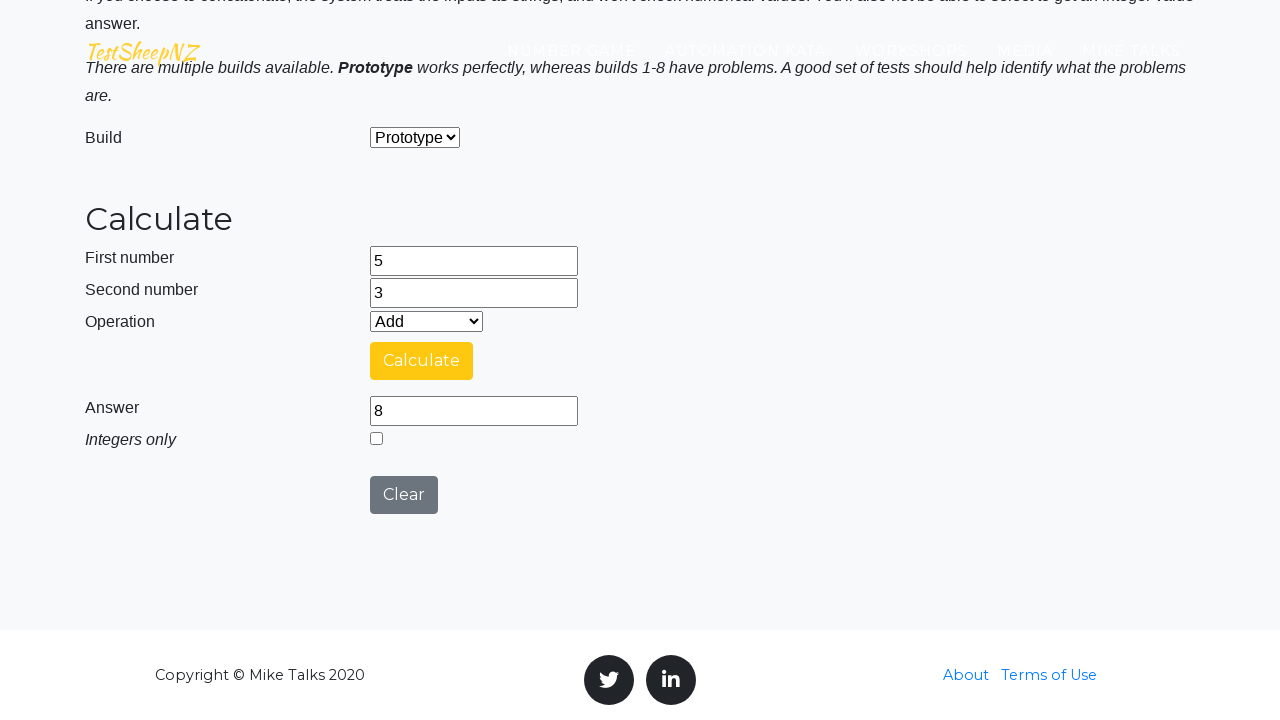

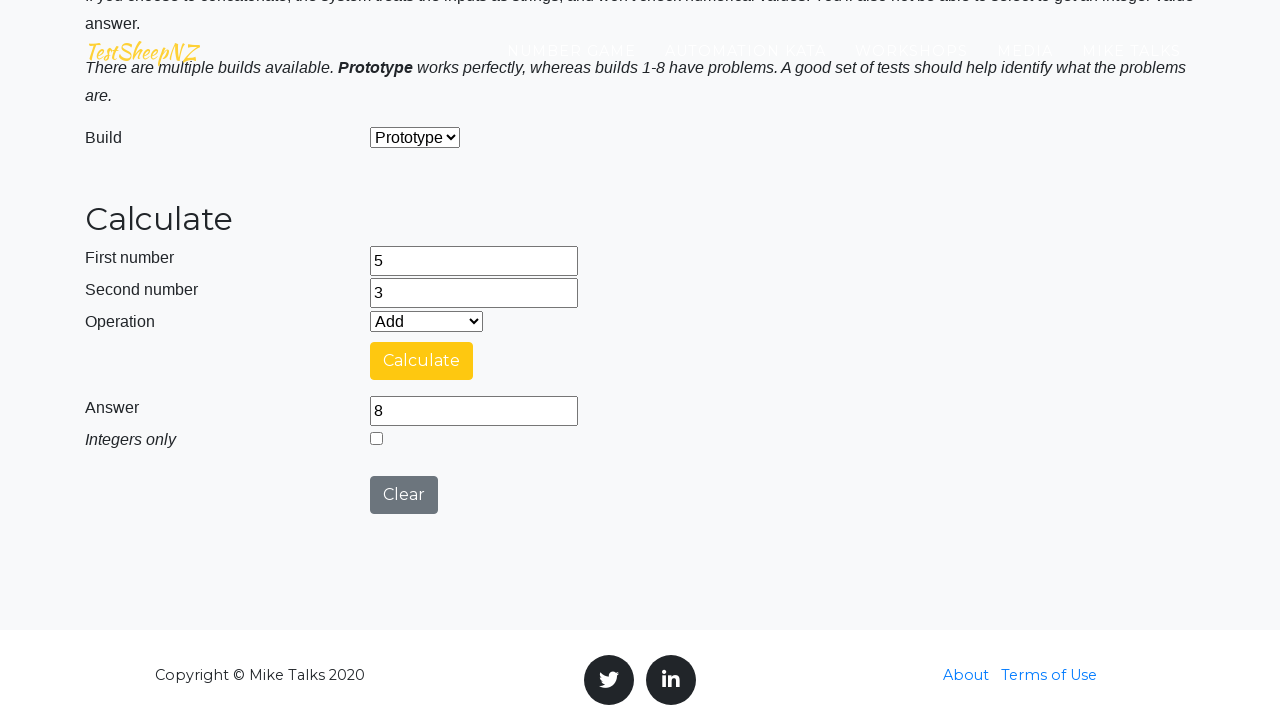